Tests dynamic loading functionality by clicking a Start button and waiting for "Hello World!" text to become visible on the page

Starting URL: https://the-internet.herokuapp.com/dynamic_loading/1

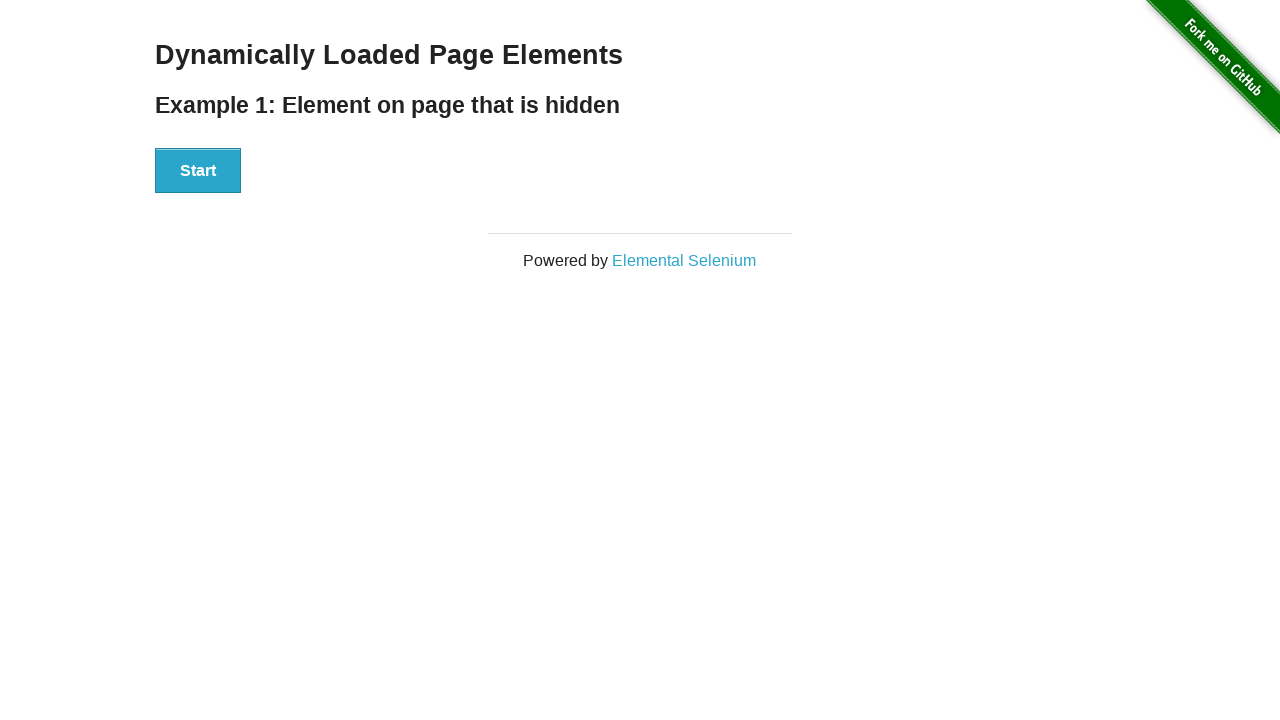

Clicked the Start button to initiate dynamic loading at (198, 171) on xpath=//button
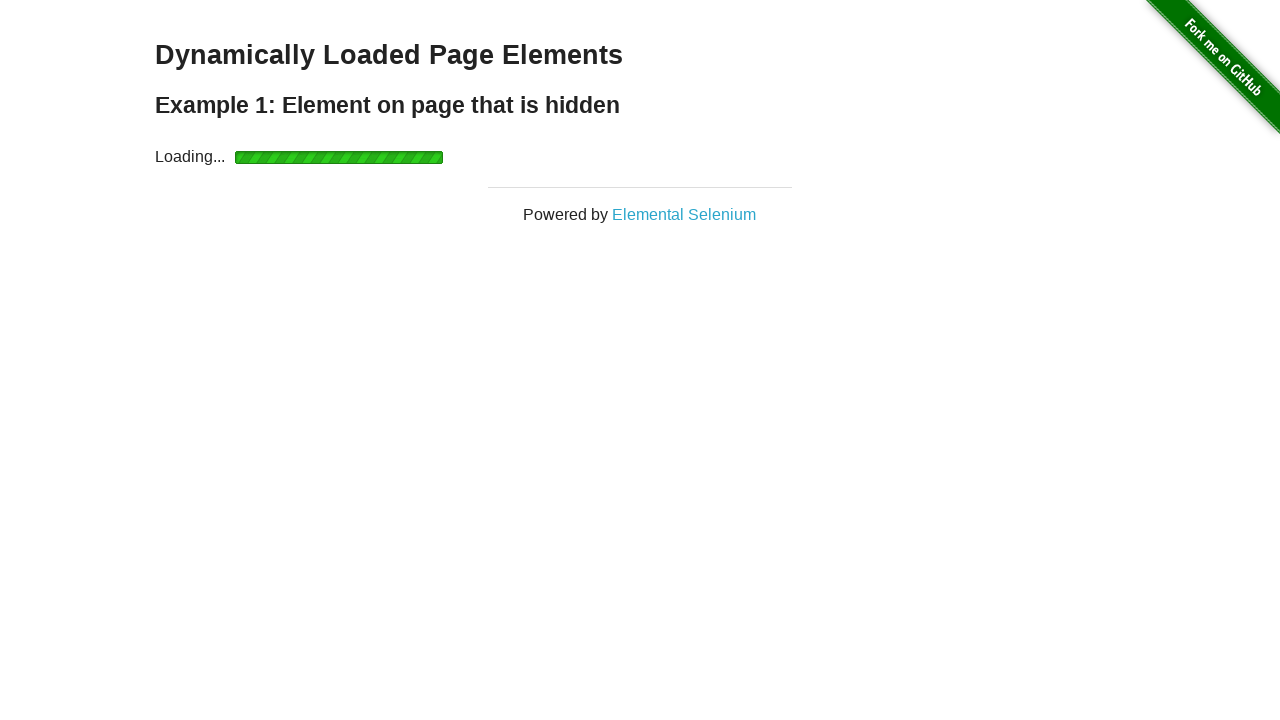

Waited for 'Hello World!' text to become visible
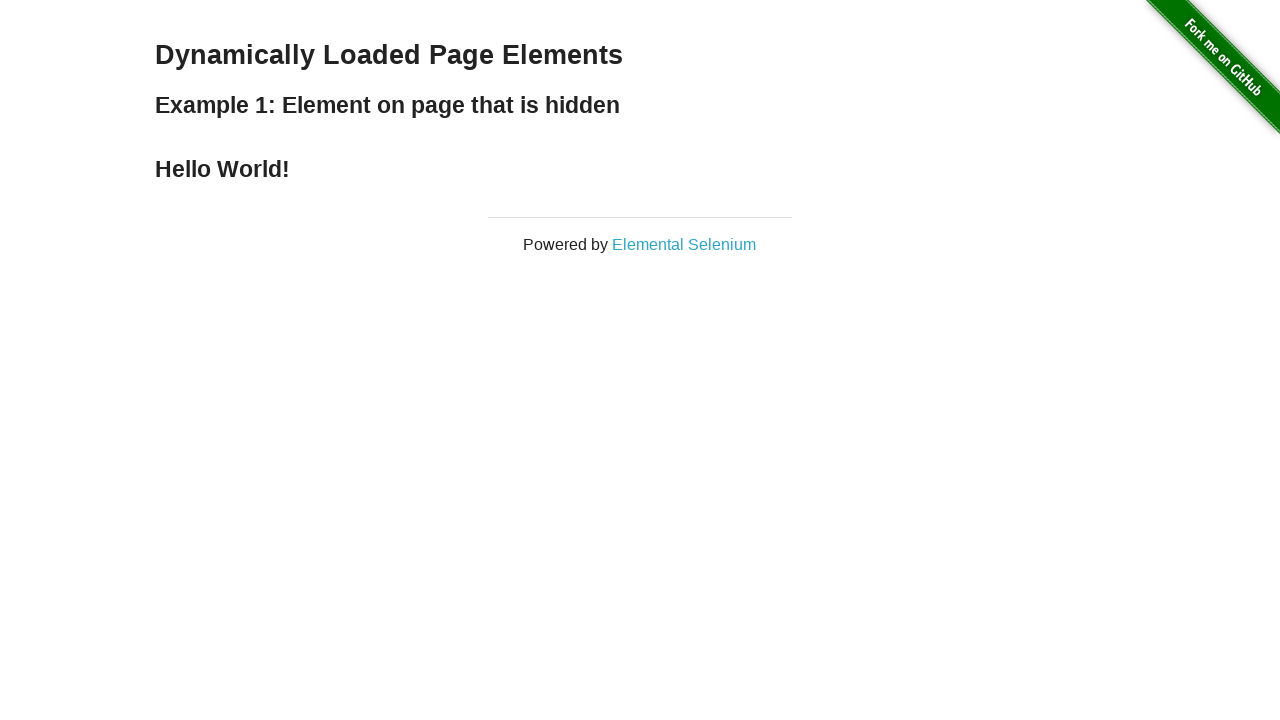

Verified that 'Hello World!' text is visible on the page
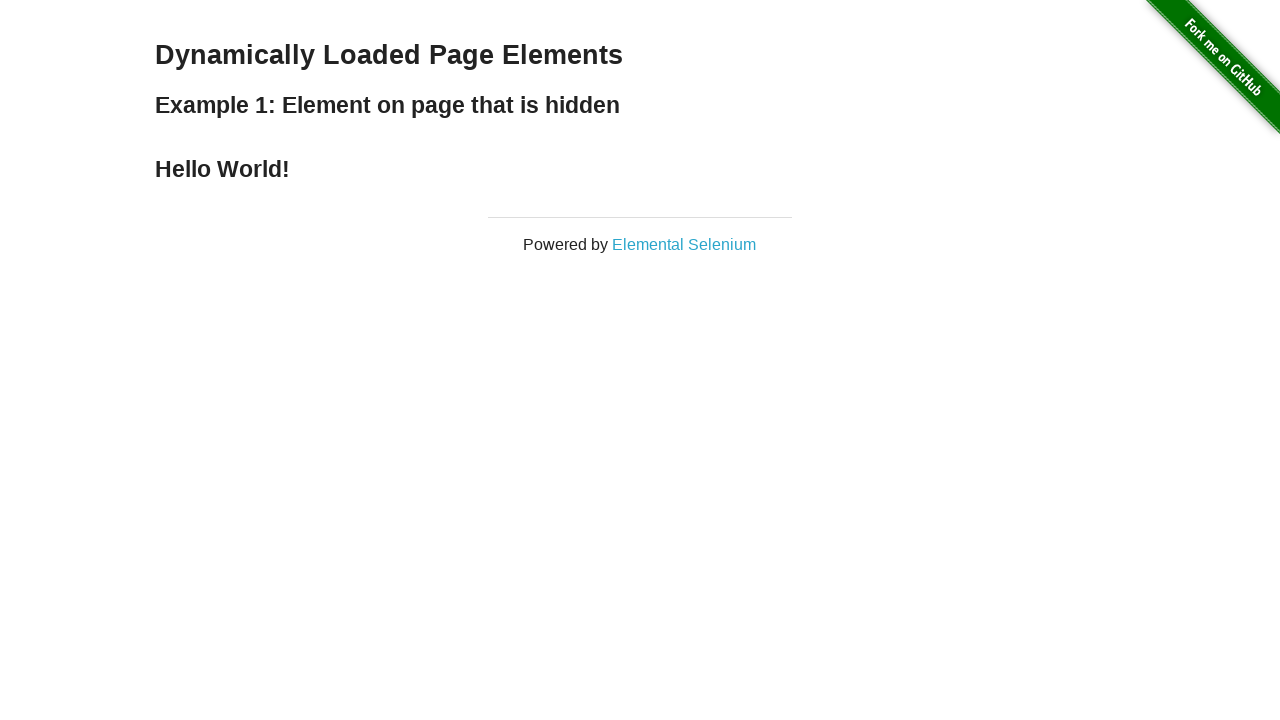

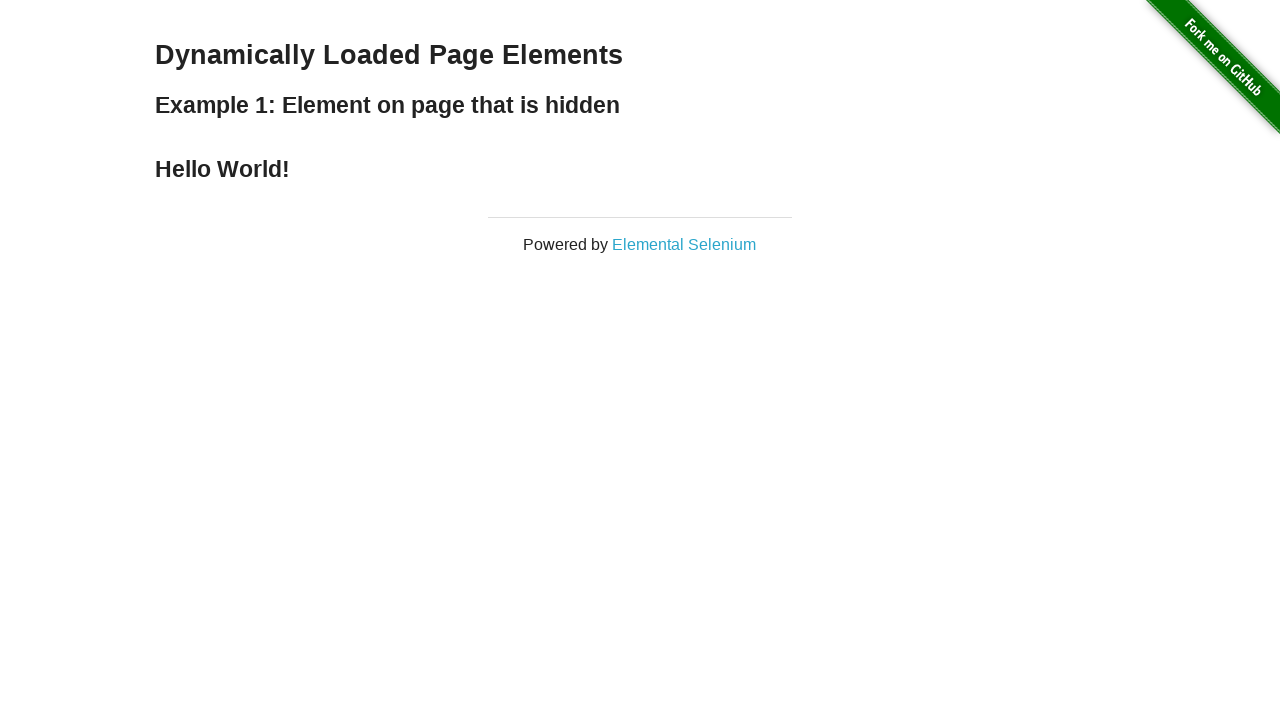